Navigates to a testing blog, clicks on a link that opens a new window, switches to the new window, and performs a search for "Python Selenium"

Starting URL: https://automationbysqatools.blogspot.com/p/manual-testing.html

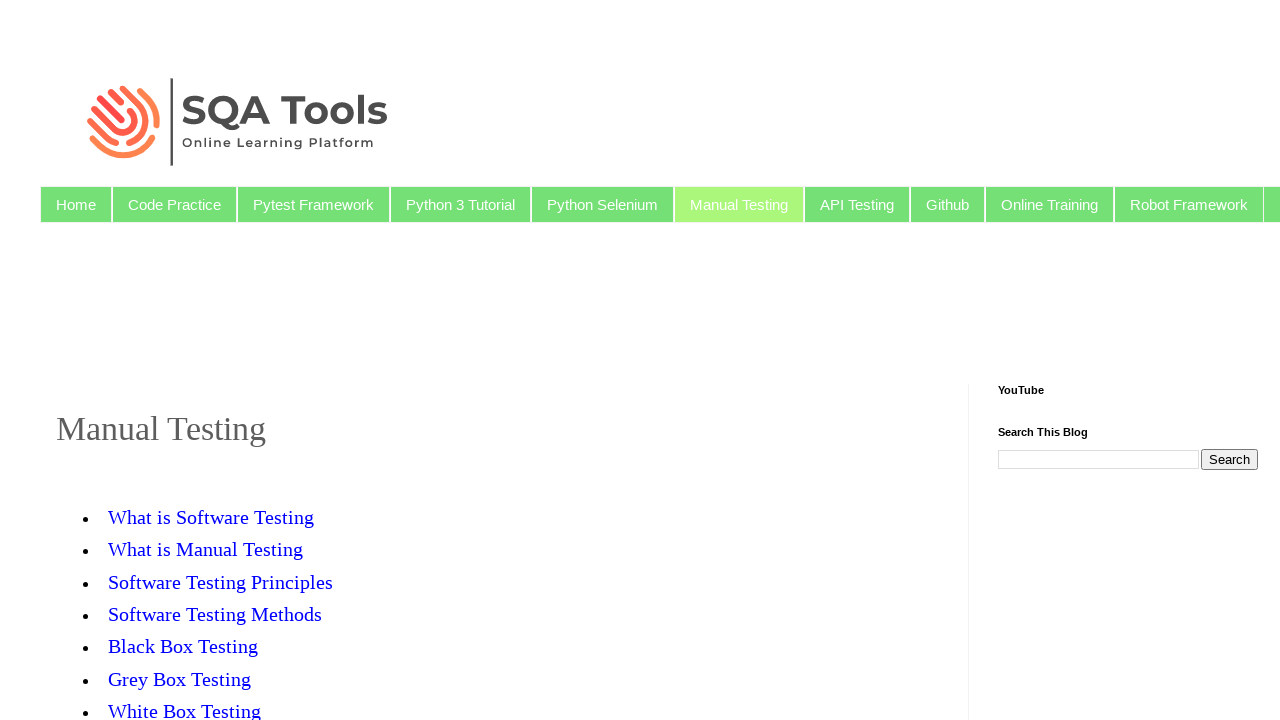

Navigated to the testing blog manual testing page
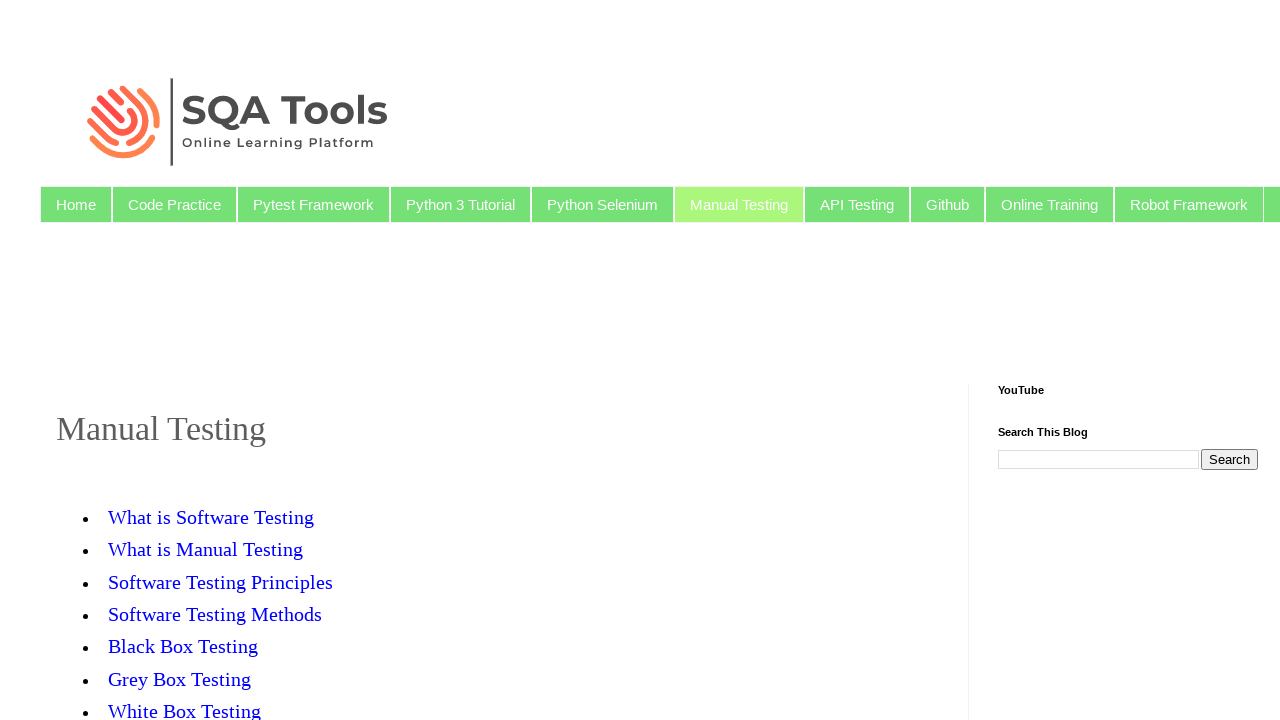

Clicked on 'What is Manual Testing' link at (206, 549) on text=What is Manual Testing
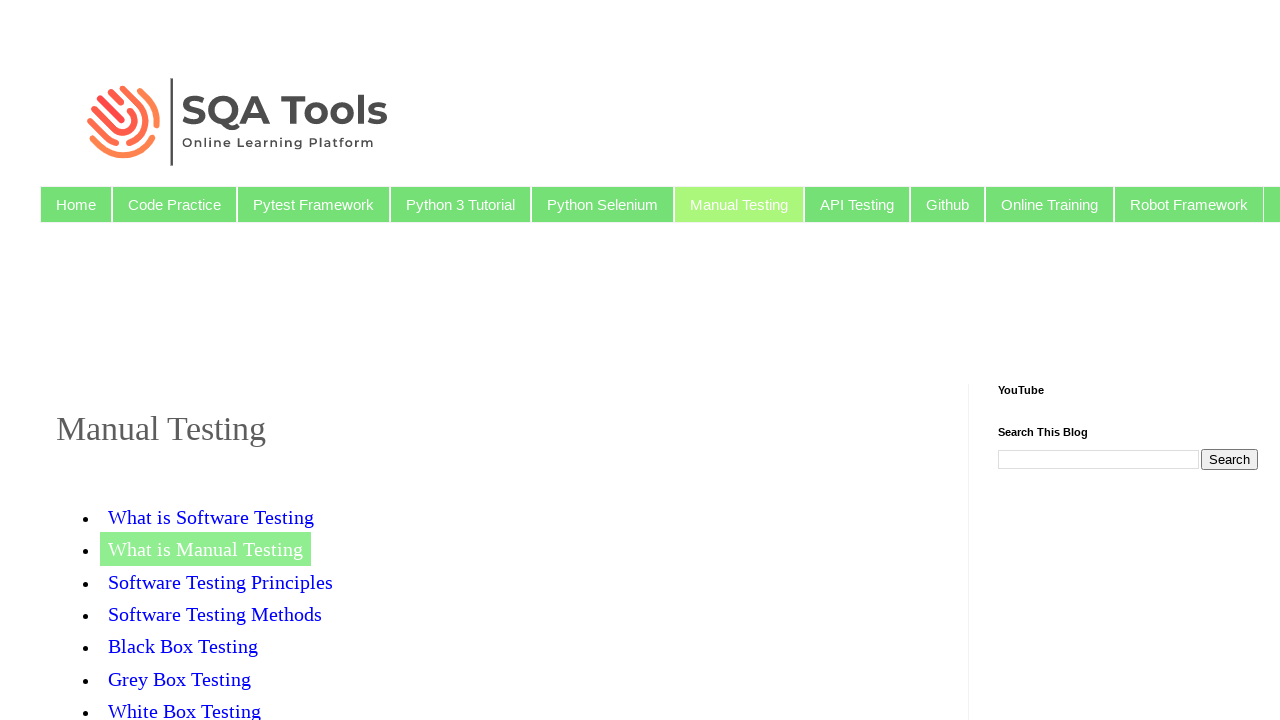

New window opened and switched to it at (206, 549) on text=What is Manual Testing
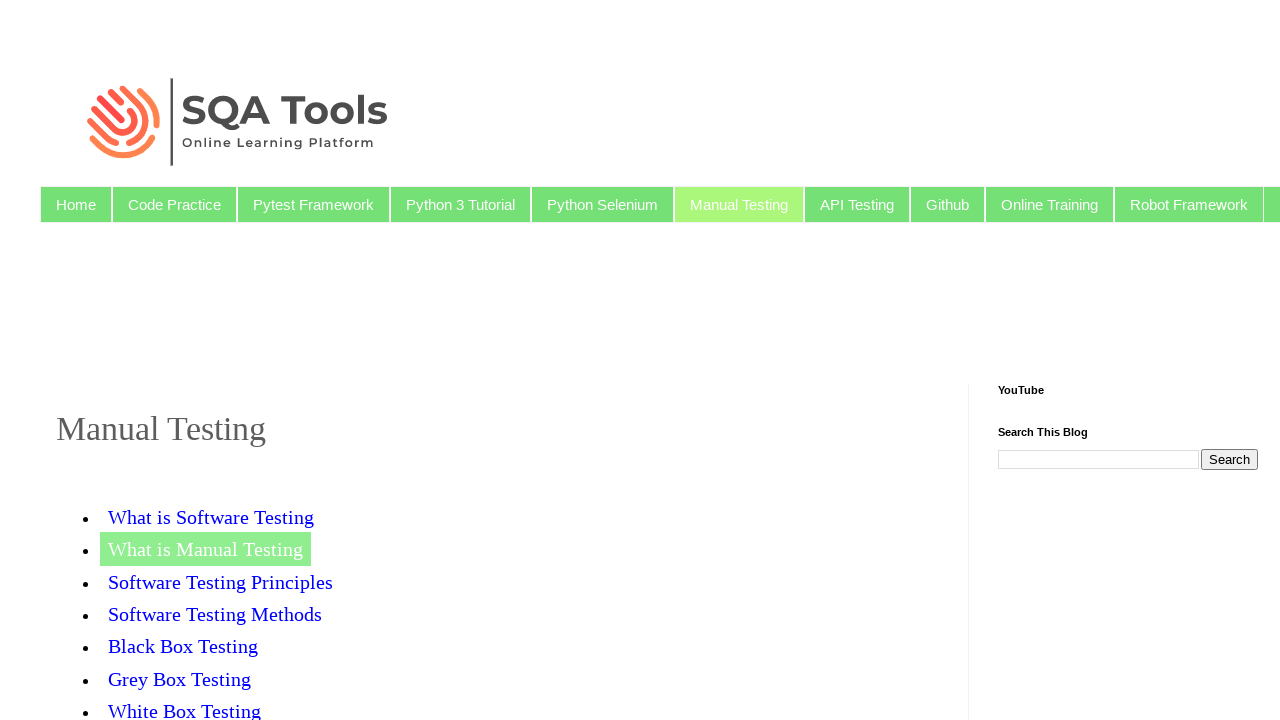

Filled search box with 'Python Selenium' on input[name='q']
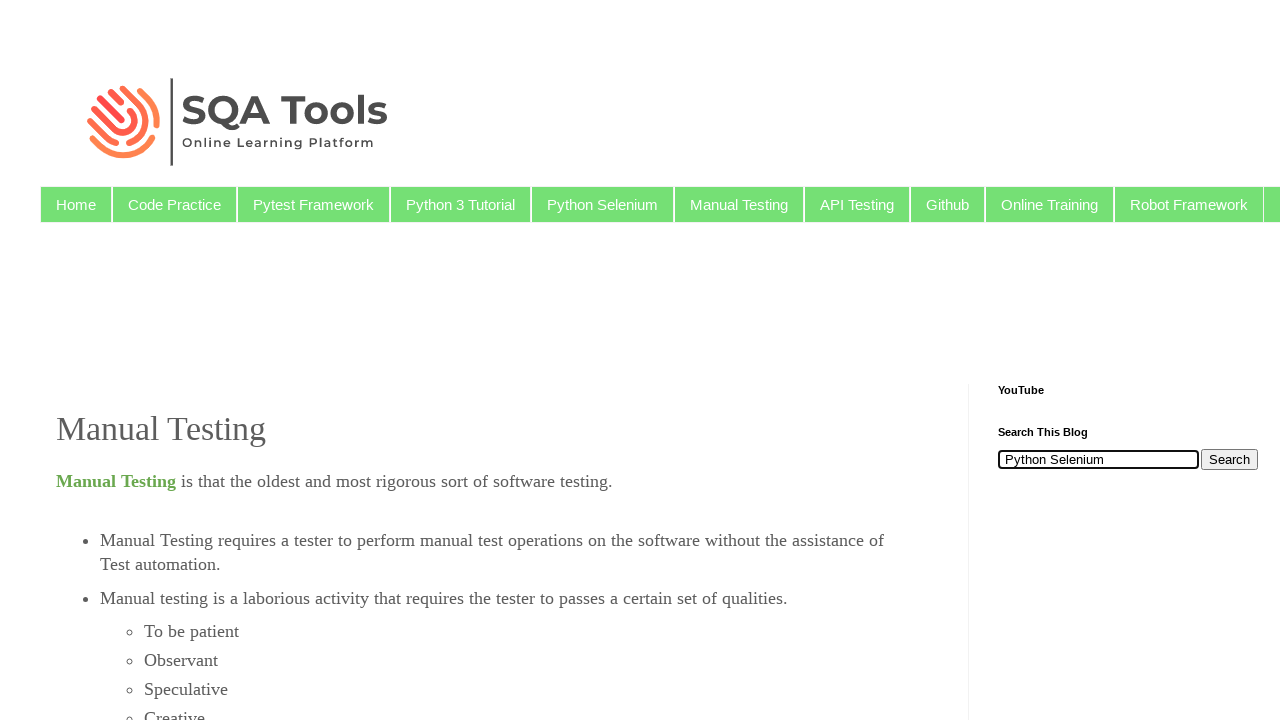

Clicked search submit button at (1230, 460) on xpath=//input[@title='search' and @type='submit']
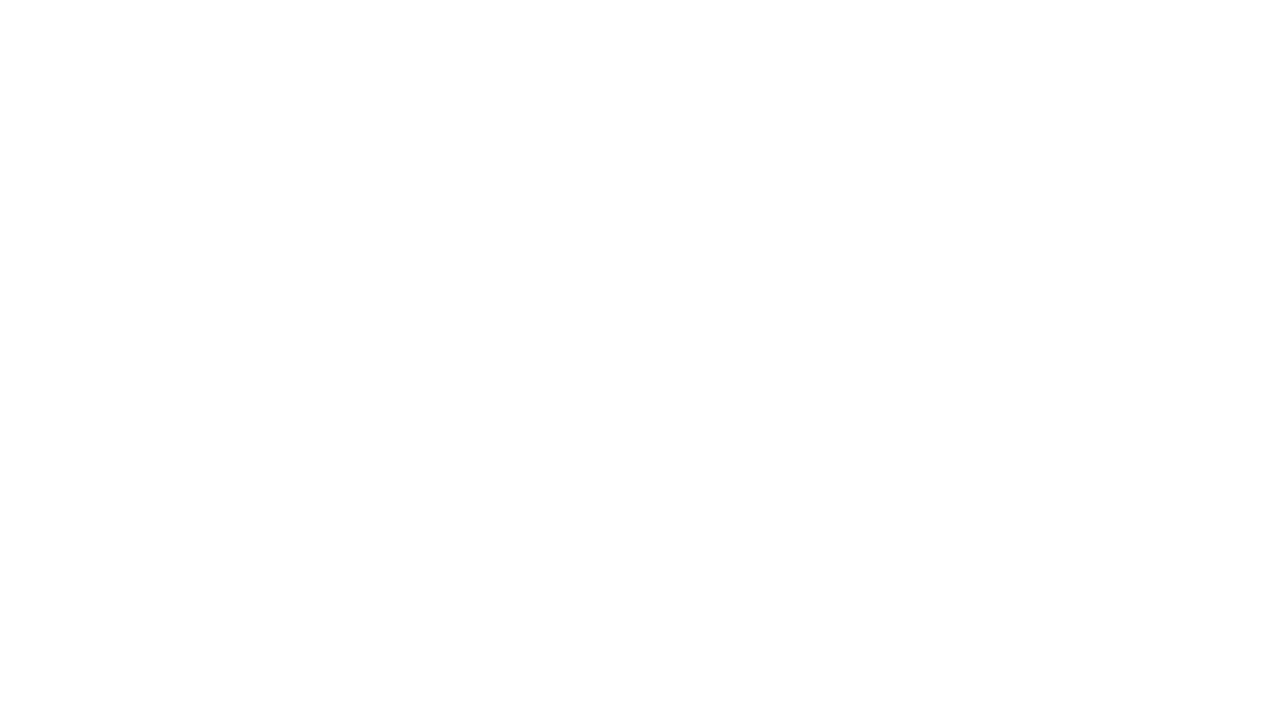

Search results loaded and page reached network idle state
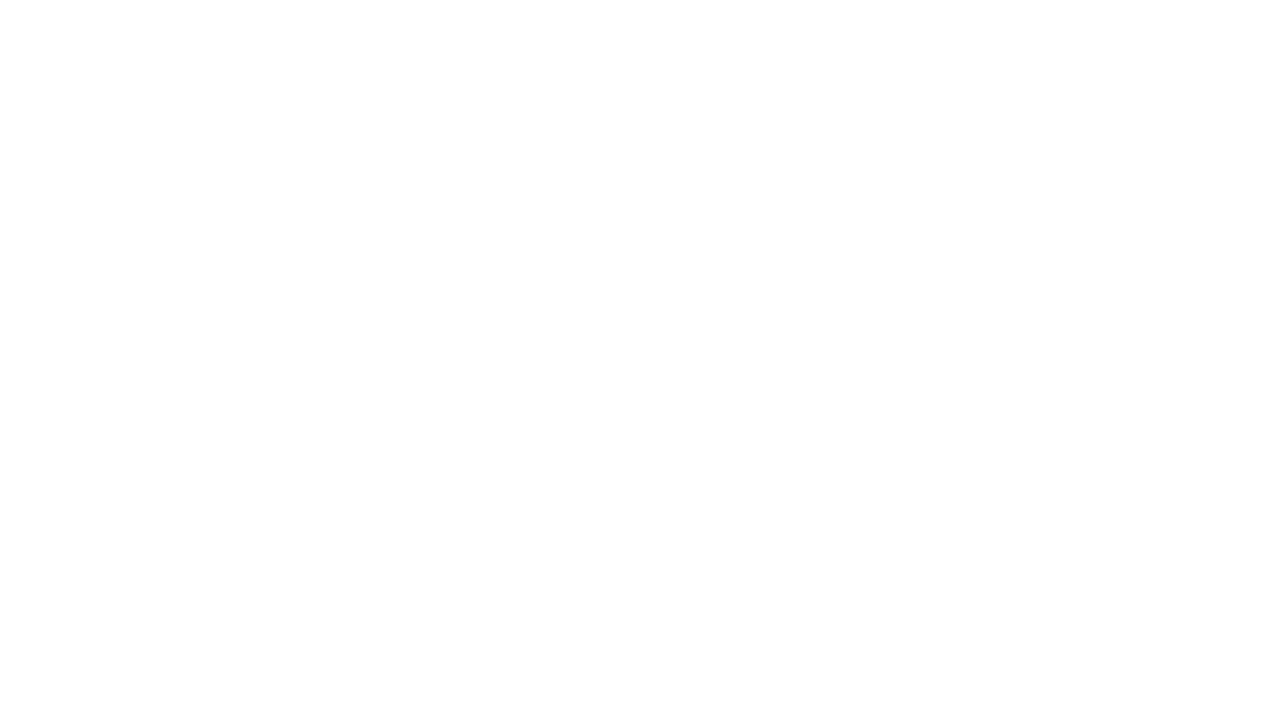

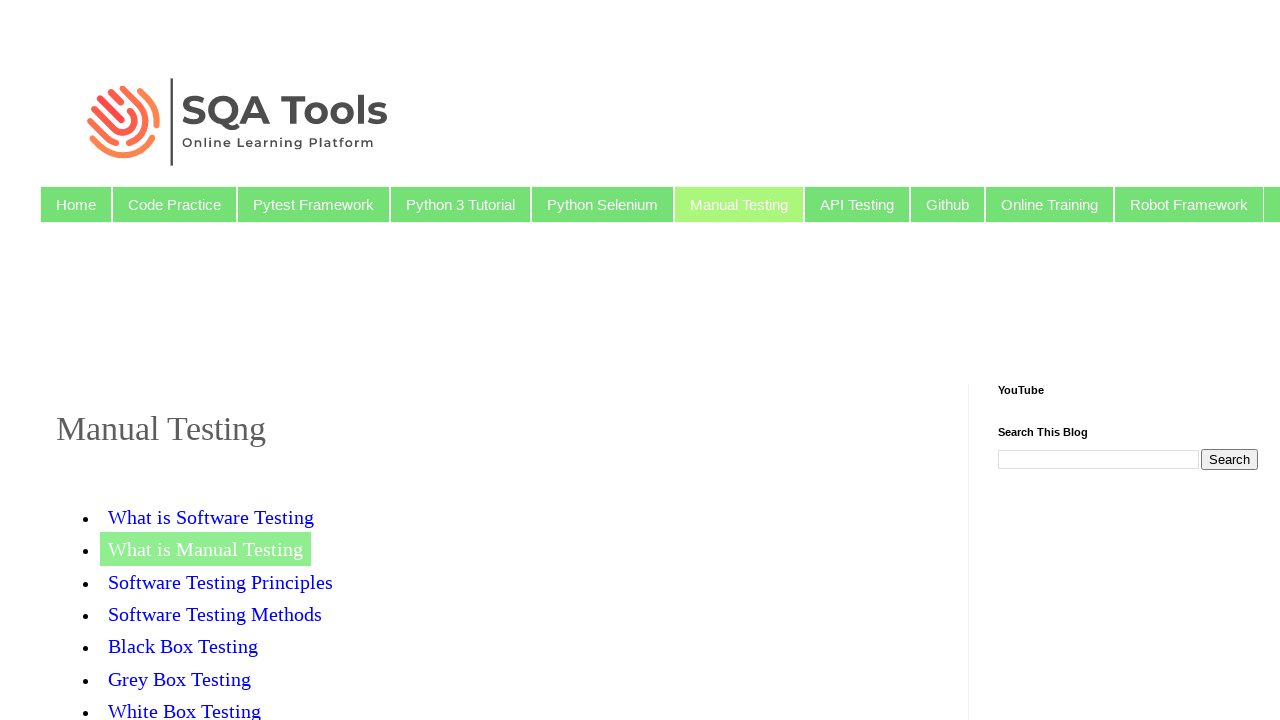